Navigates to Flipkart homepage and verifies that images are present on the page

Starting URL: https://www.flipkart.com/

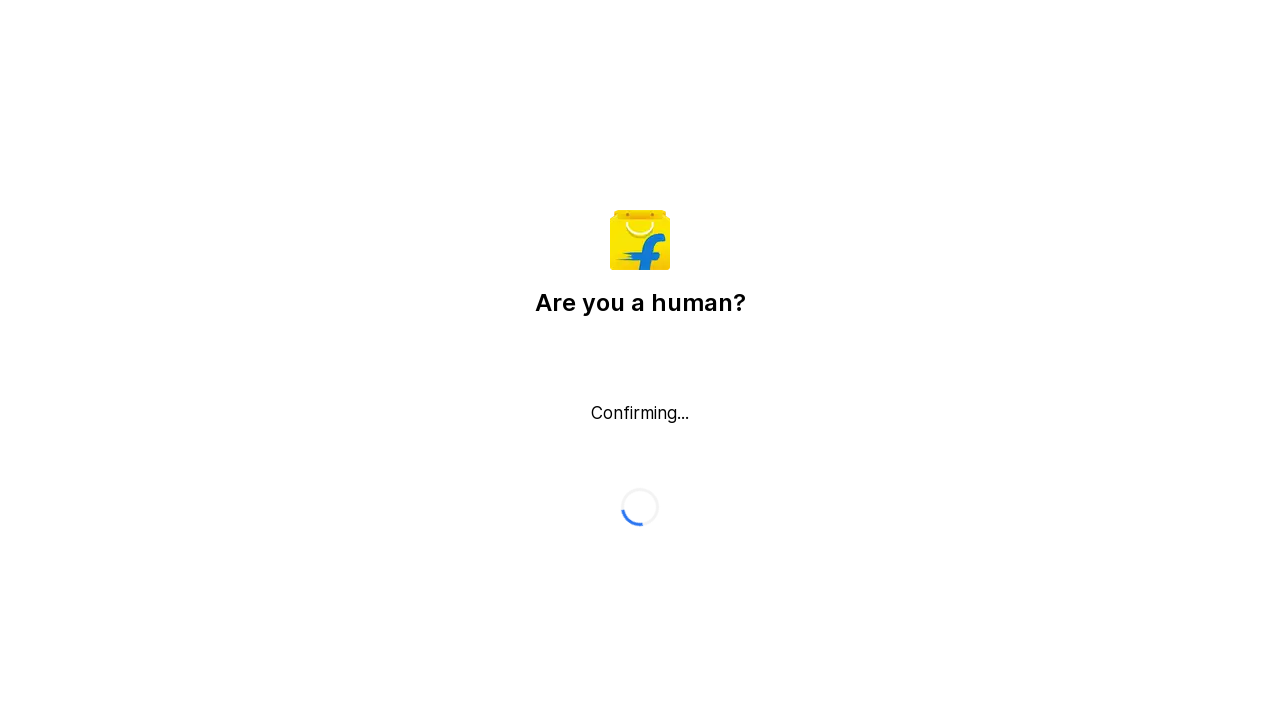

Navigated to Flipkart homepage
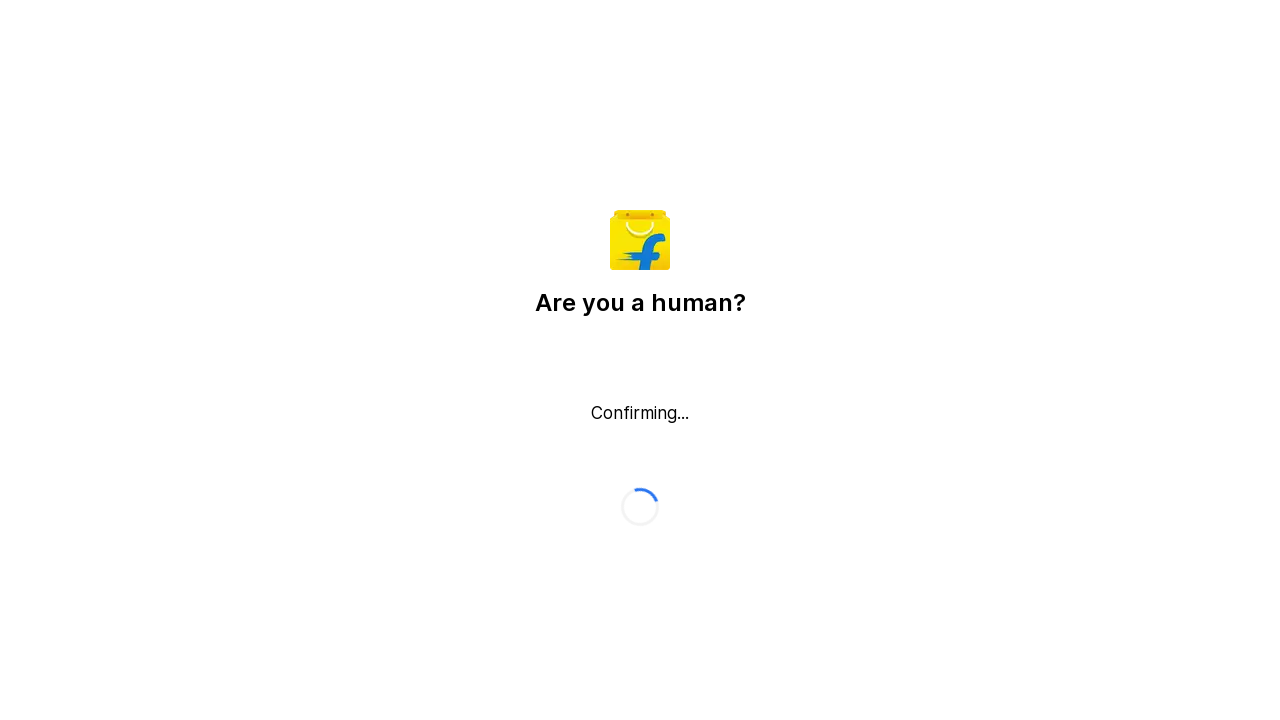

Wait for images selector to be available on the page
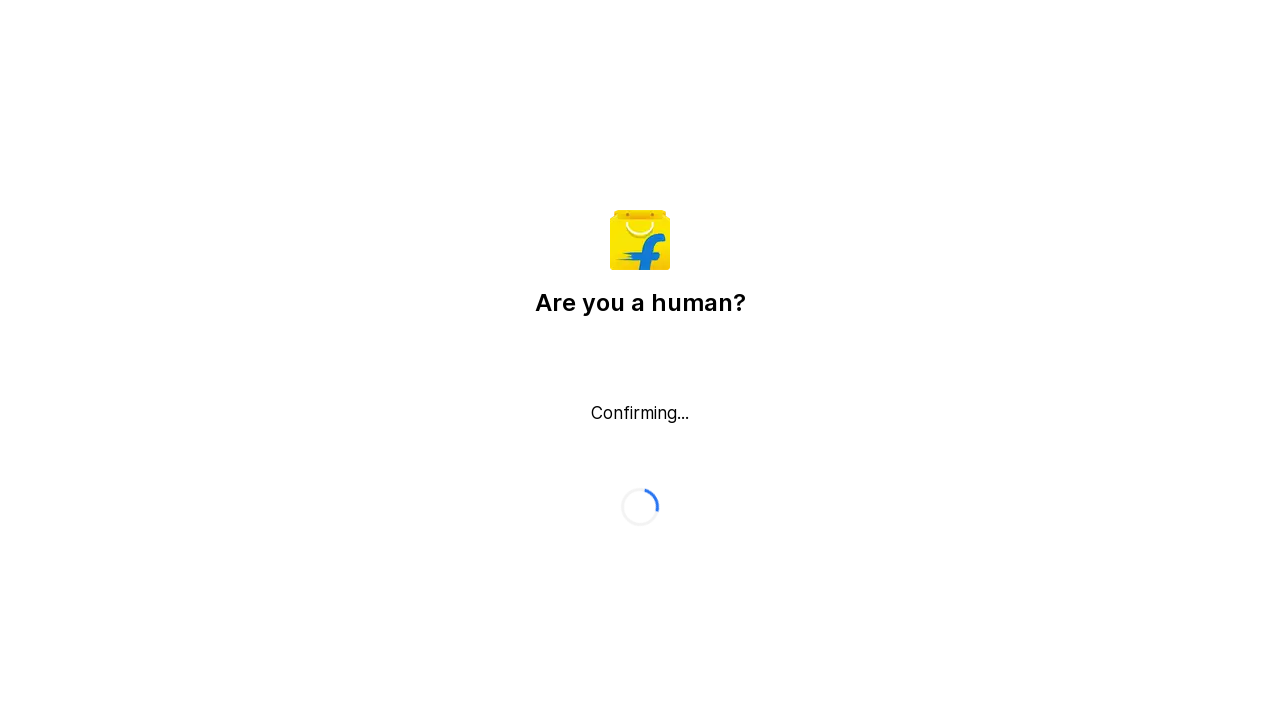

Located all image elements on the page
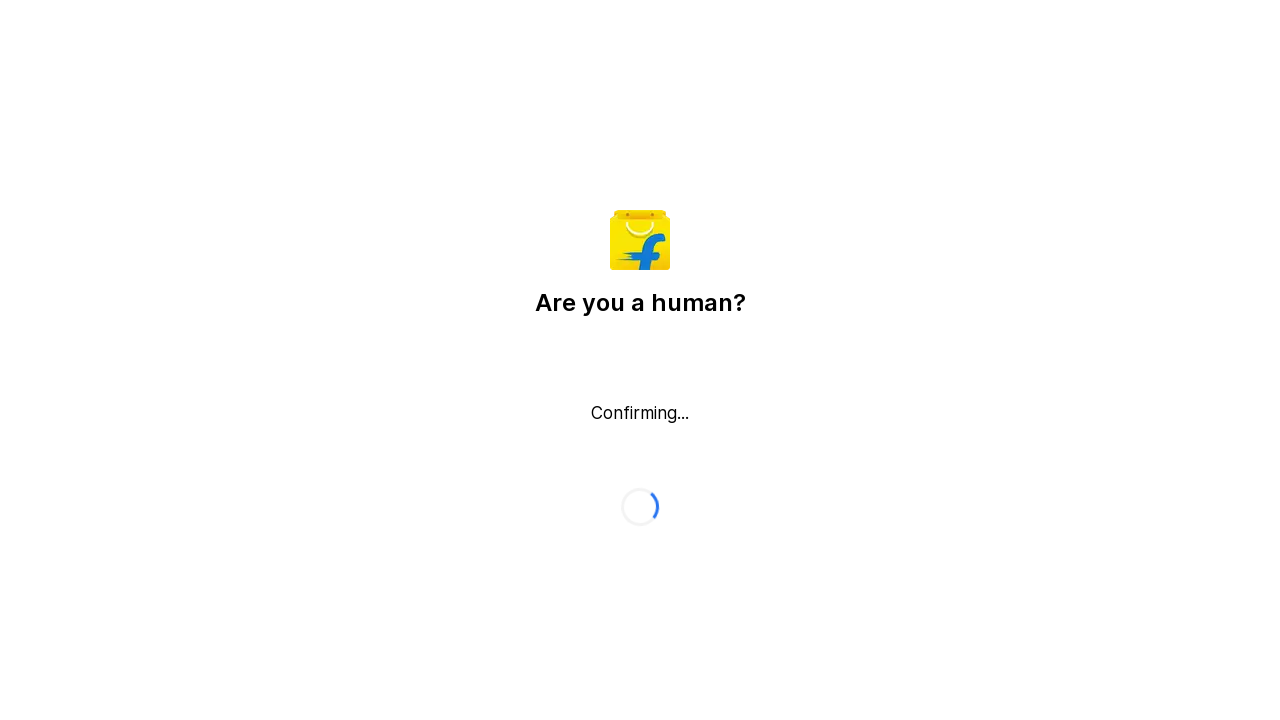

Verified that the first image is visible on the page
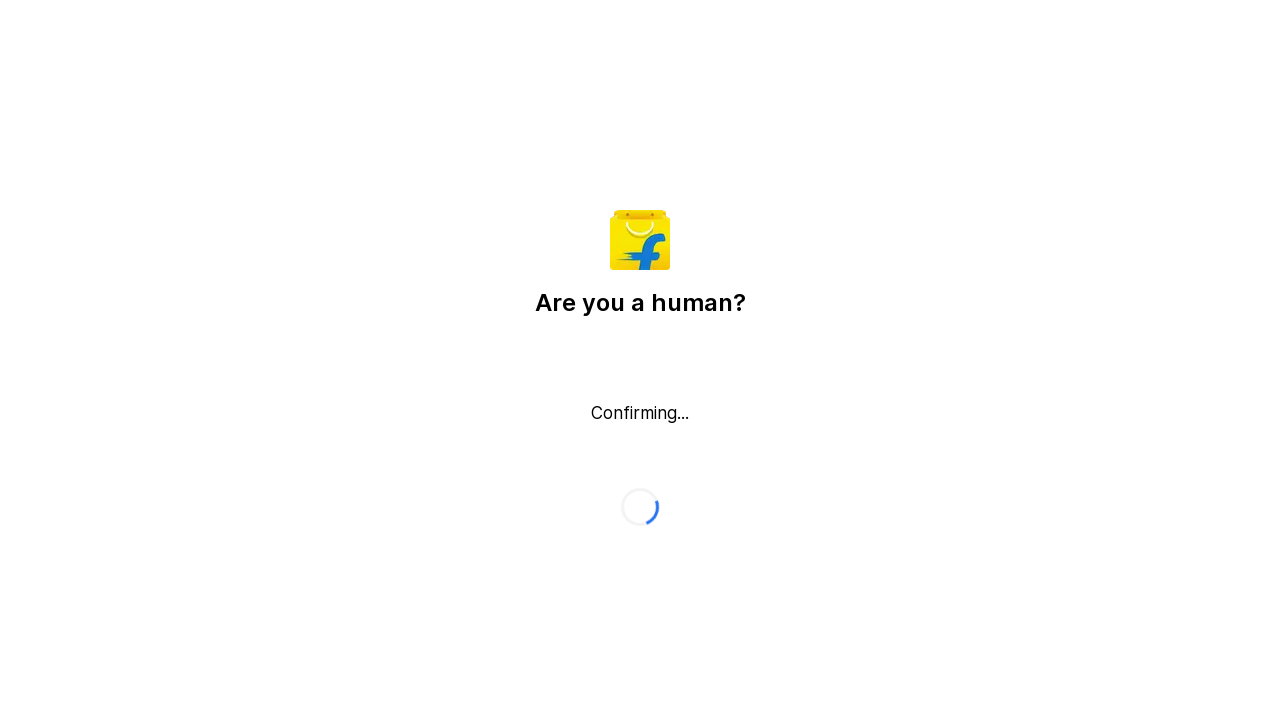

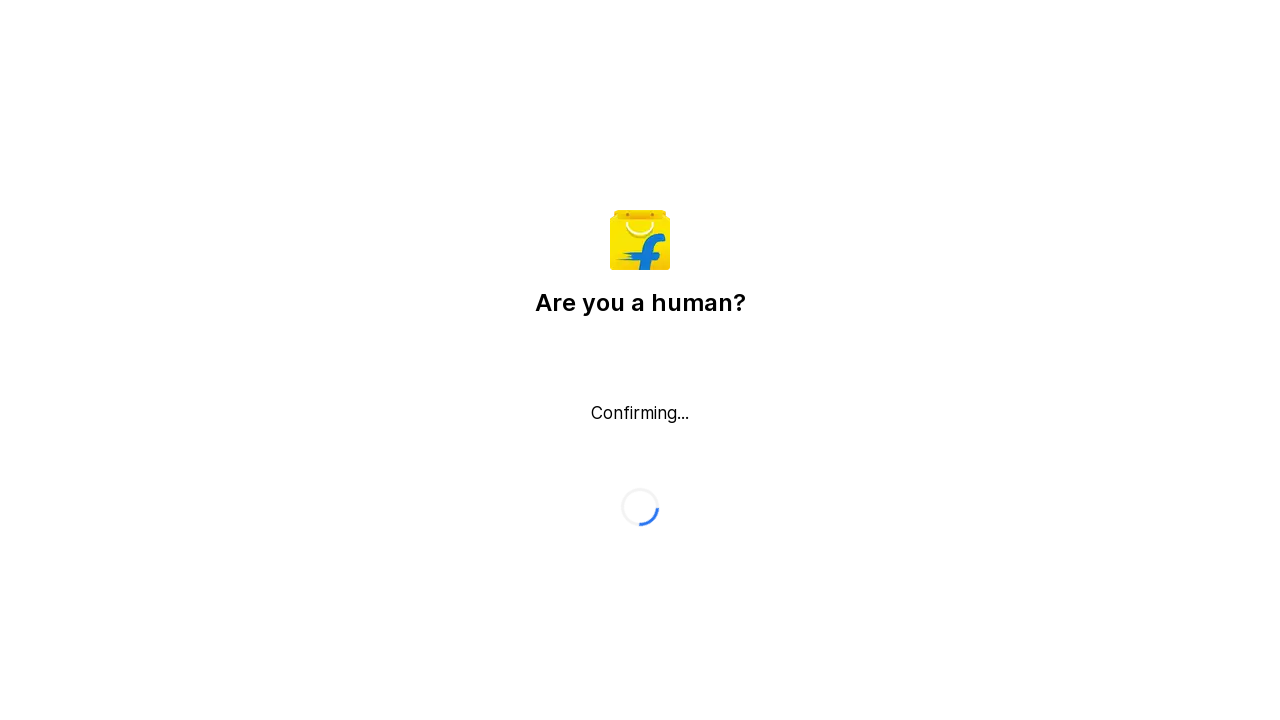